Tests JavaScript alert handling by clicking a button that triggers an alert, accepting the alert, and verifying the result message

Starting URL: http://the-internet.herokuapp.com/javascript_alerts

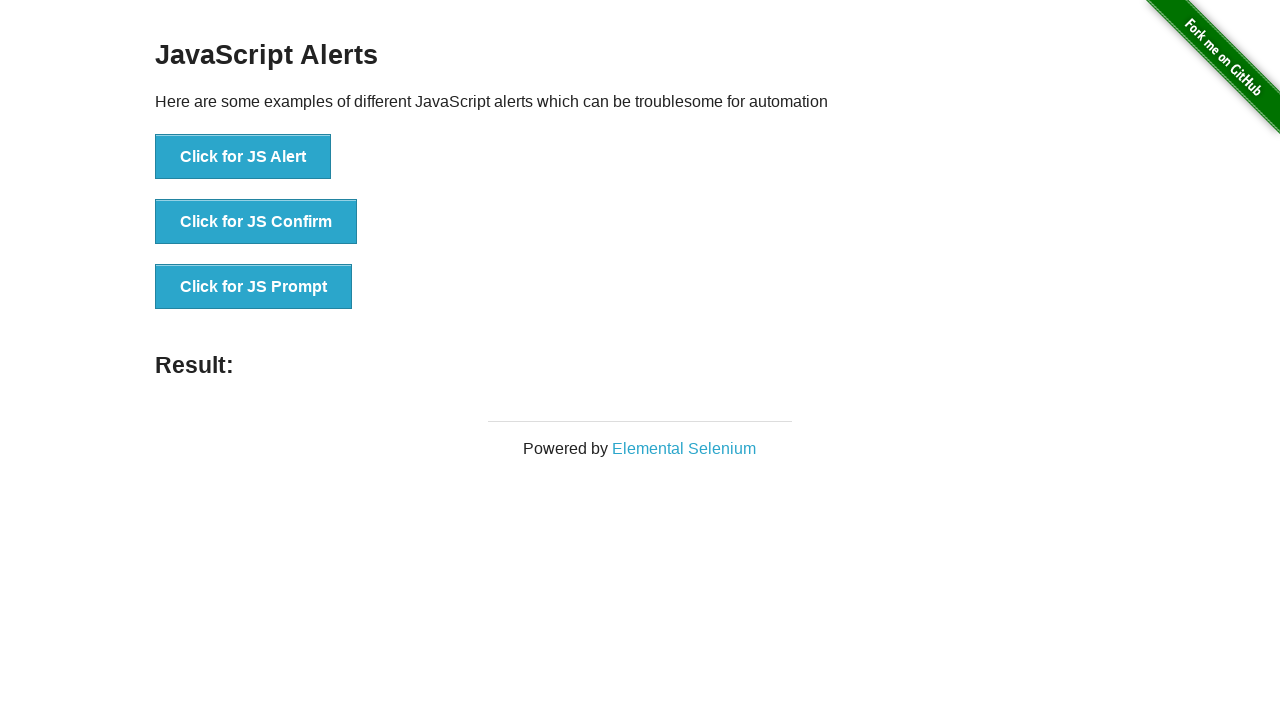

Clicked the first button to trigger JavaScript alert at (243, 157) on button >> nth=0
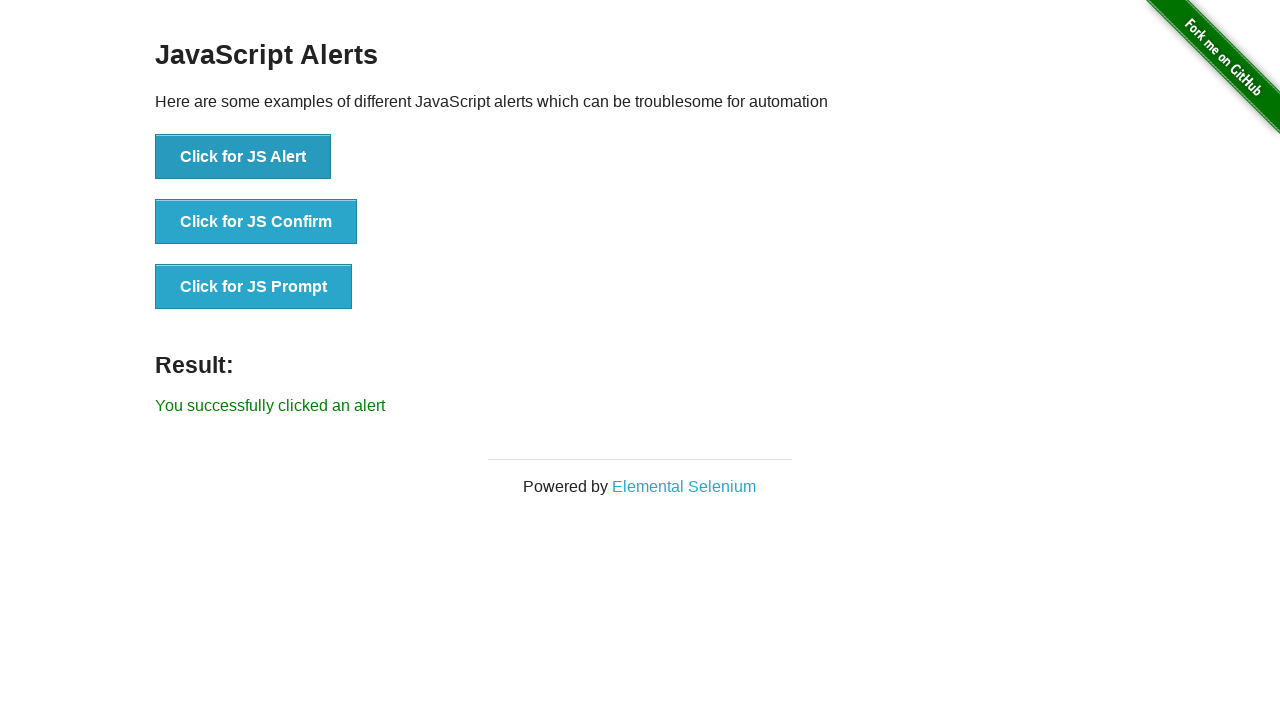

Set up dialog handler to accept alerts
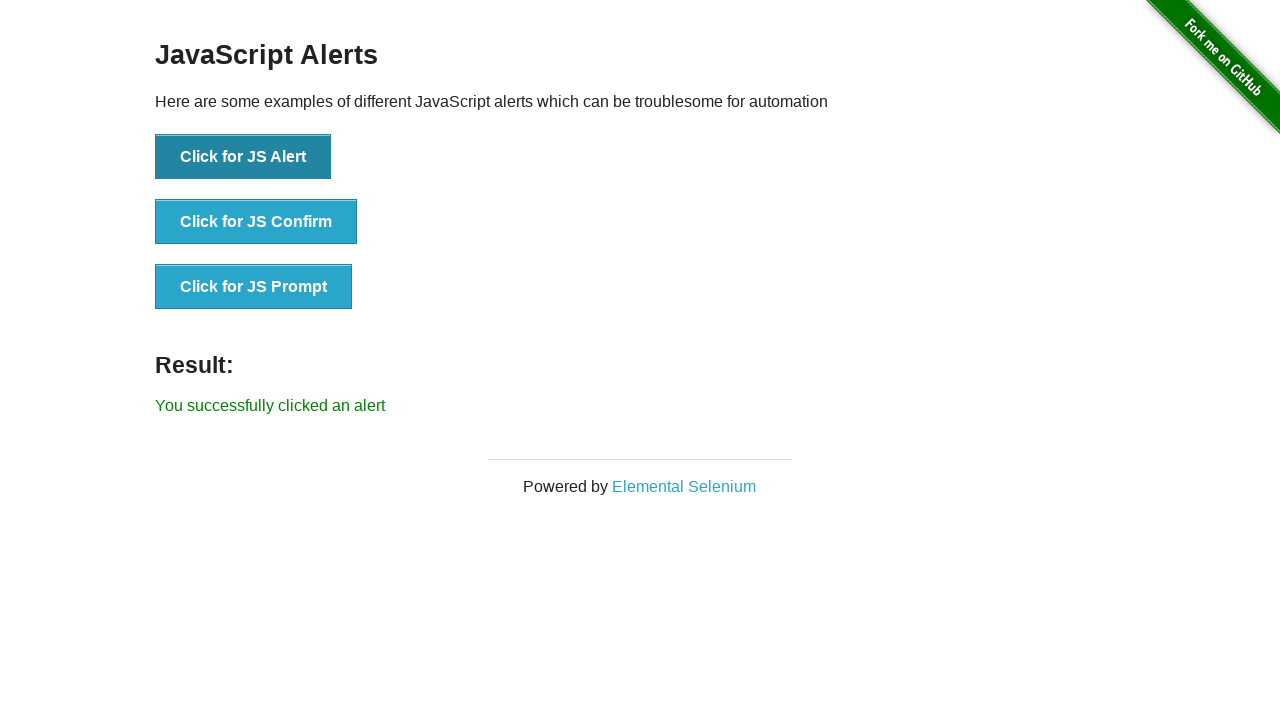

Clicked the first button again to trigger alert with handler ready at (243, 157) on button >> nth=0
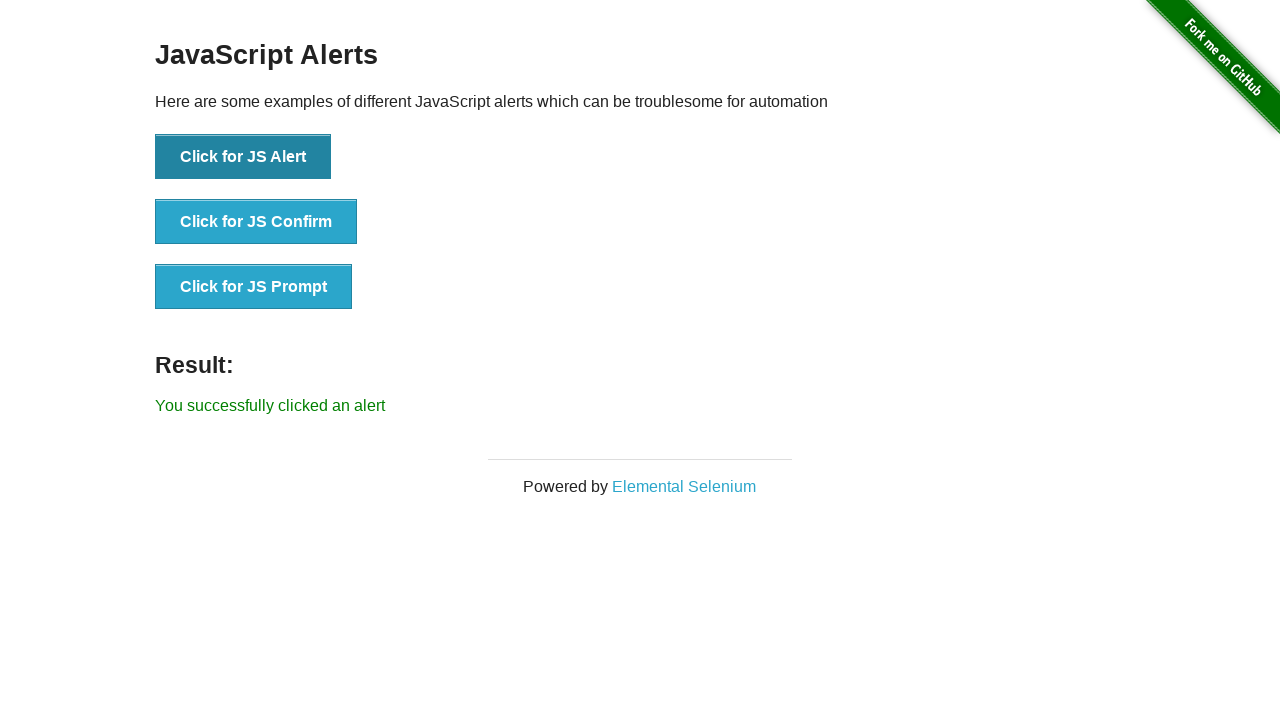

Waited for result message to appear
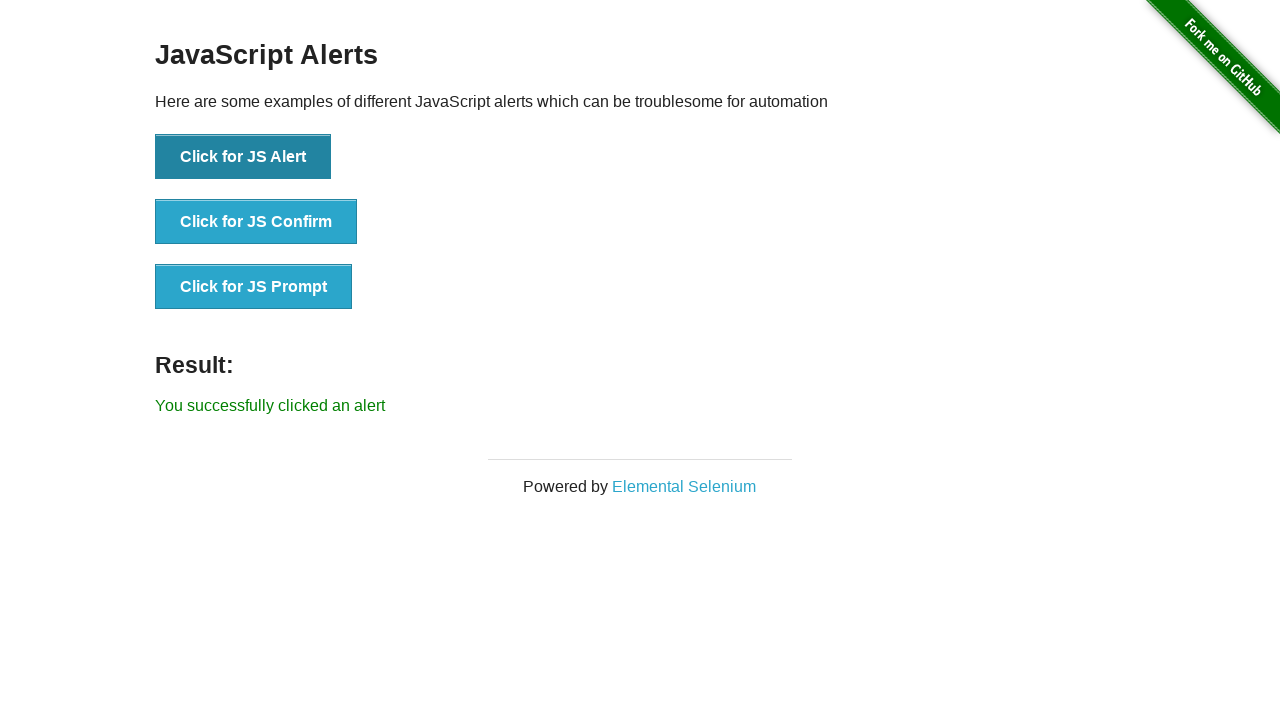

Retrieved result message text
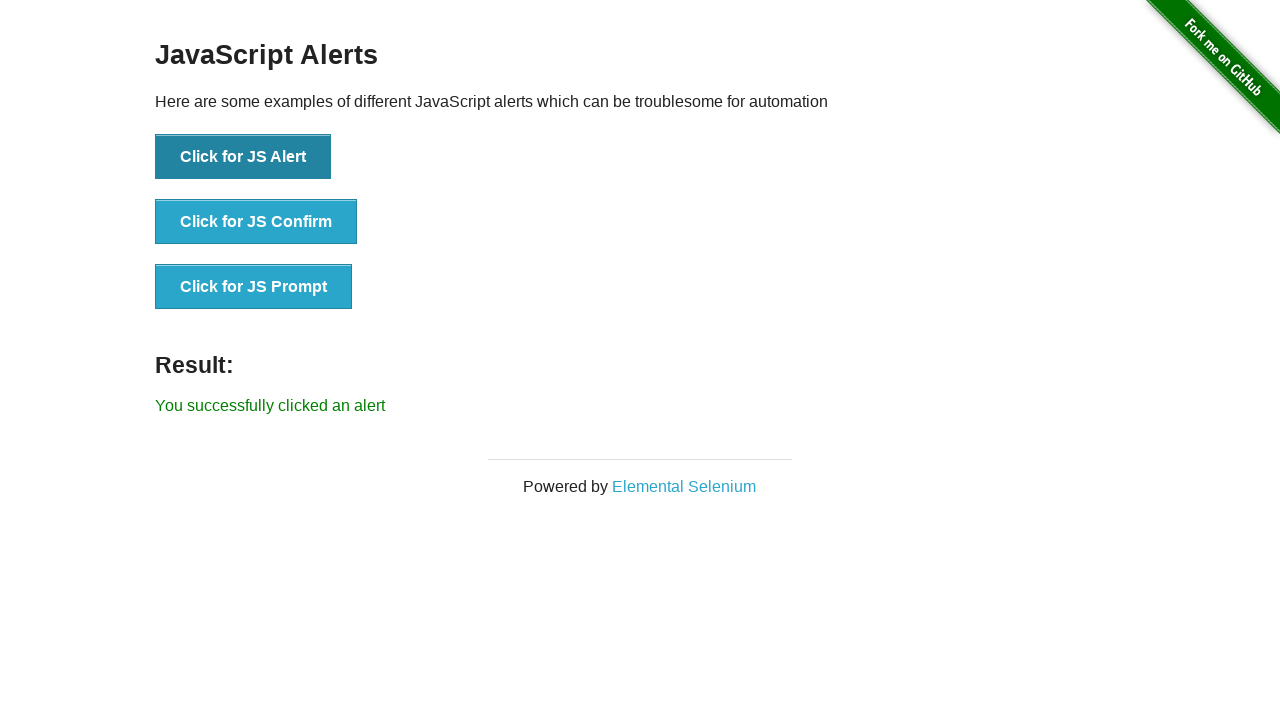

Verified result message equals 'You successfully clicked an alert'
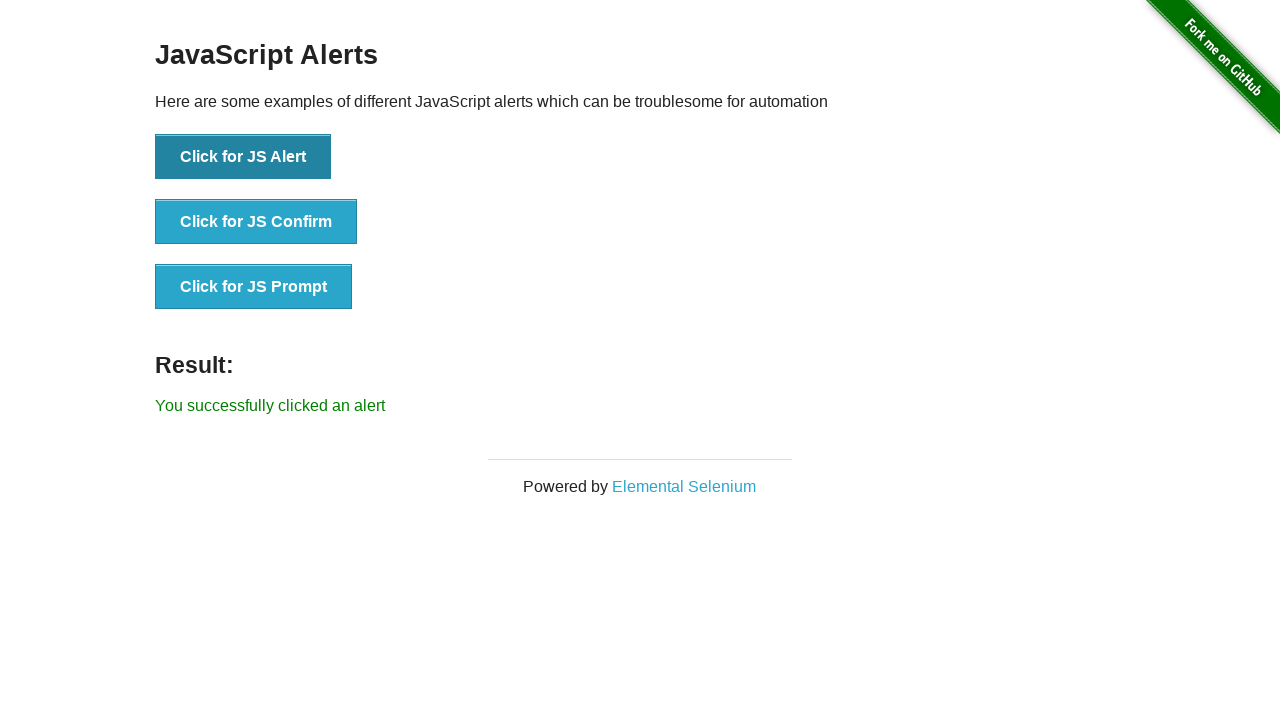

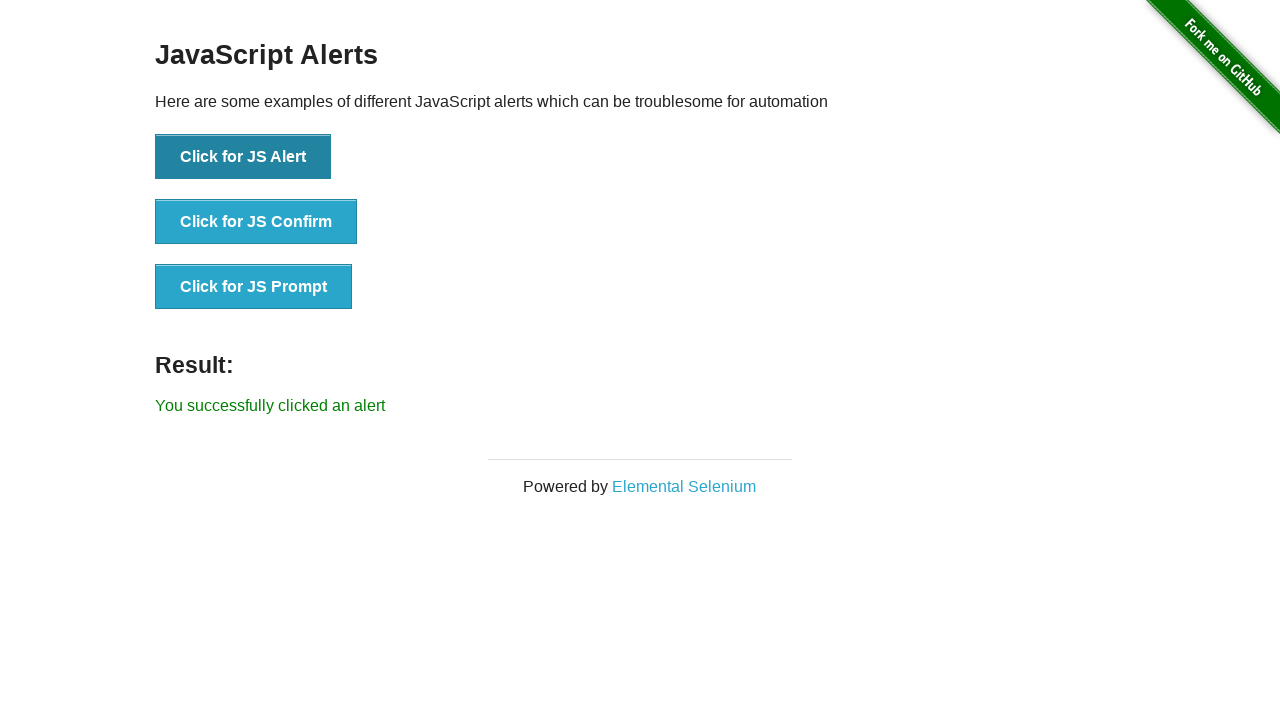